Tests clicking the attractions category filter on the map

Starting URL: http://navigator.ba

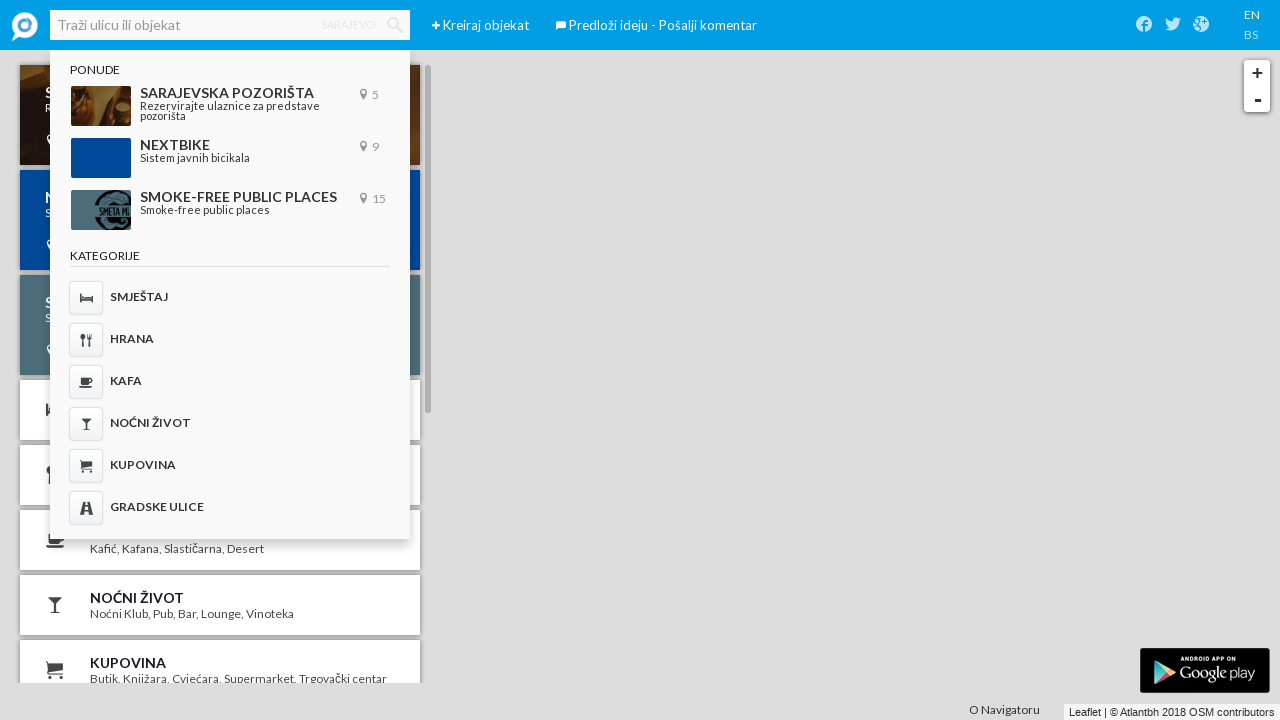

Clicked attractions category filter on the map at (220, 653) on .attractions
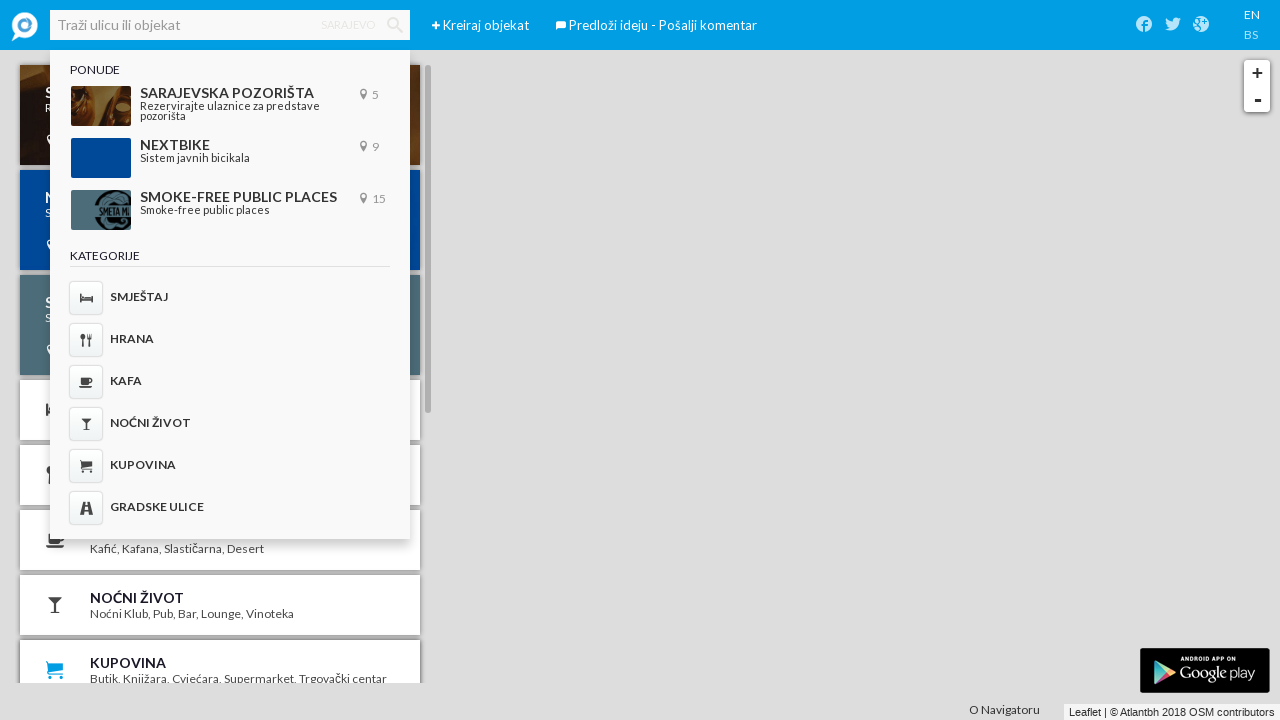

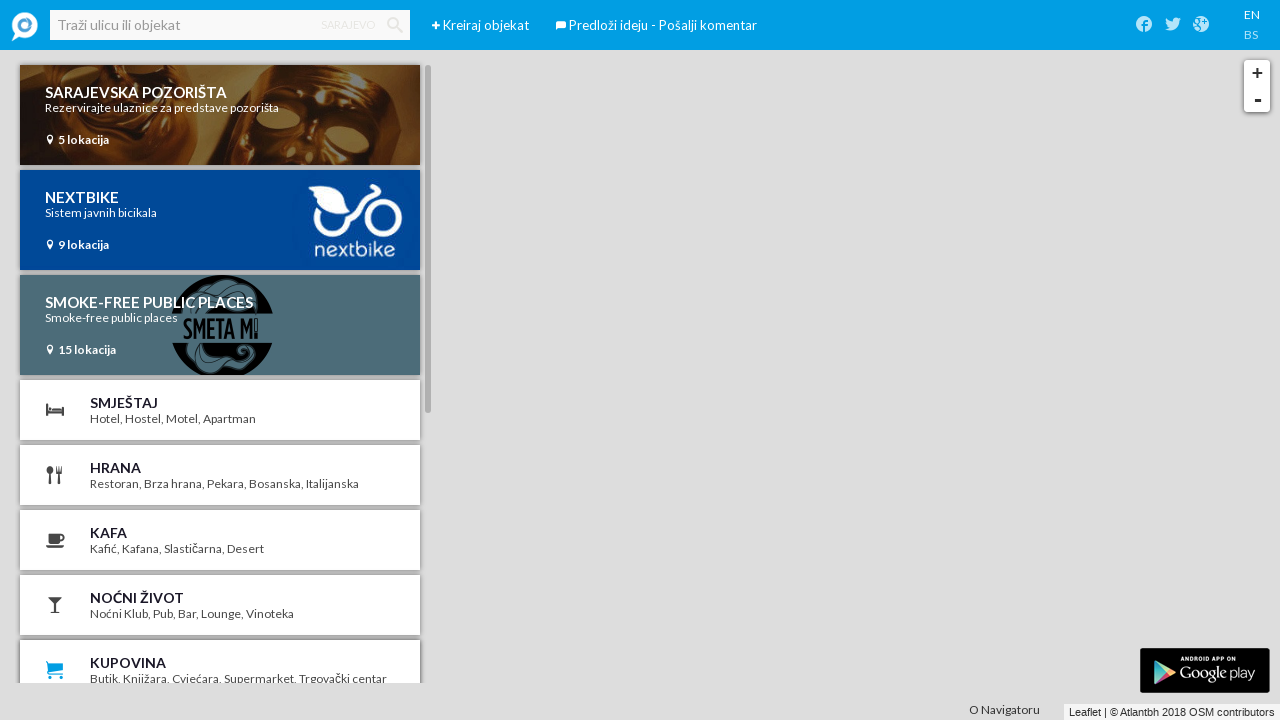